Tests dynamic loading functionality by clicking a start button and waiting for dynamically loaded content to appear

Starting URL: https://the-internet.herokuapp.com/dynamic_loading/1

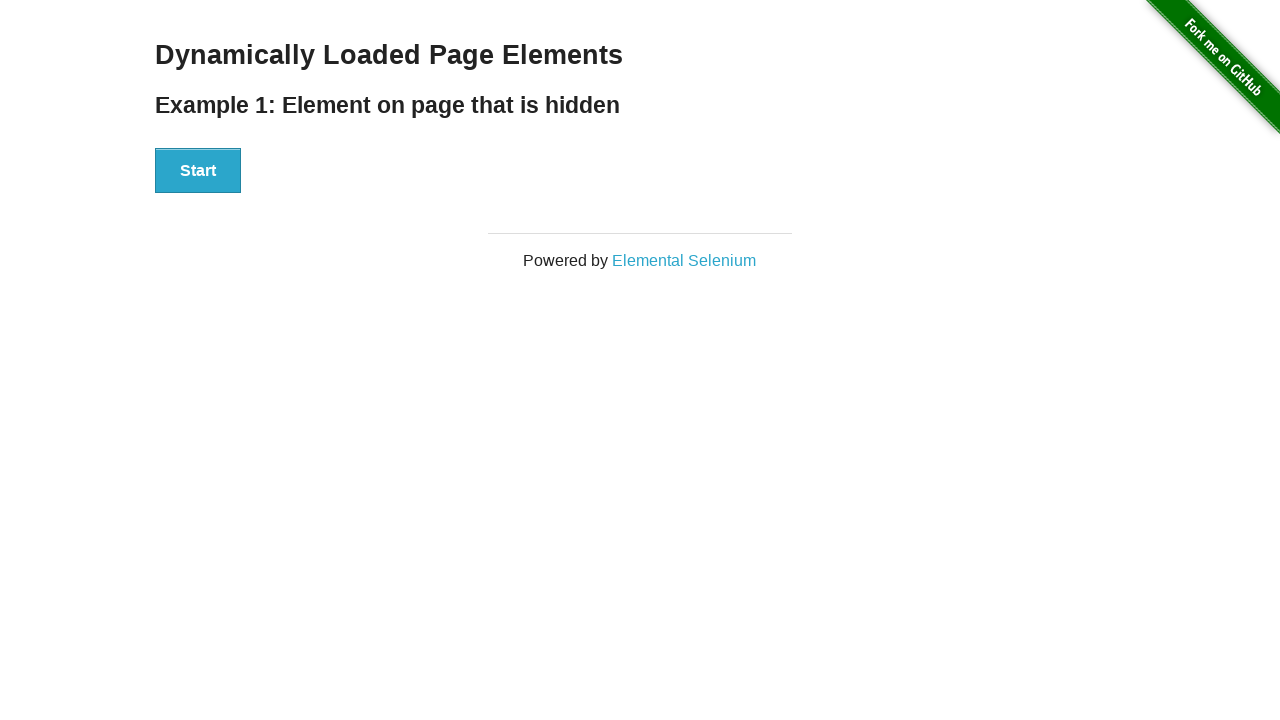

Clicked start button to trigger dynamic loading at (198, 171) on #start button
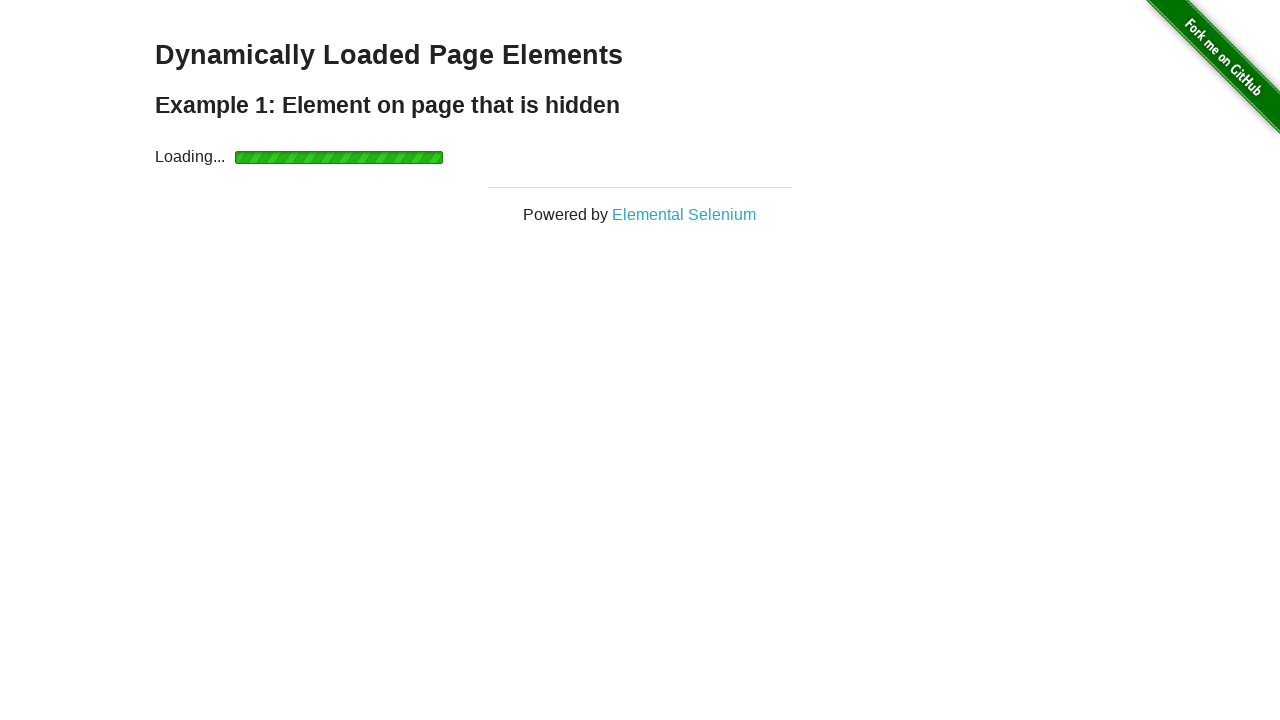

Waited for dynamically loaded content to appear
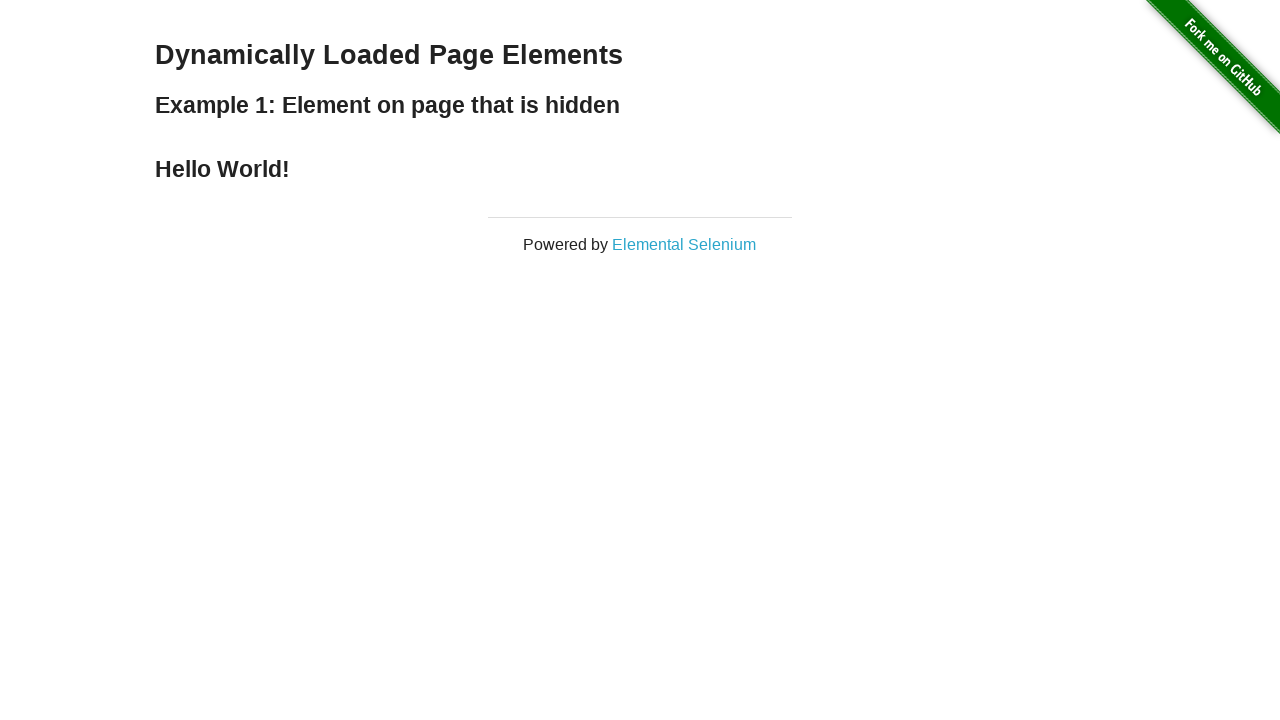

Retrieved loaded text content
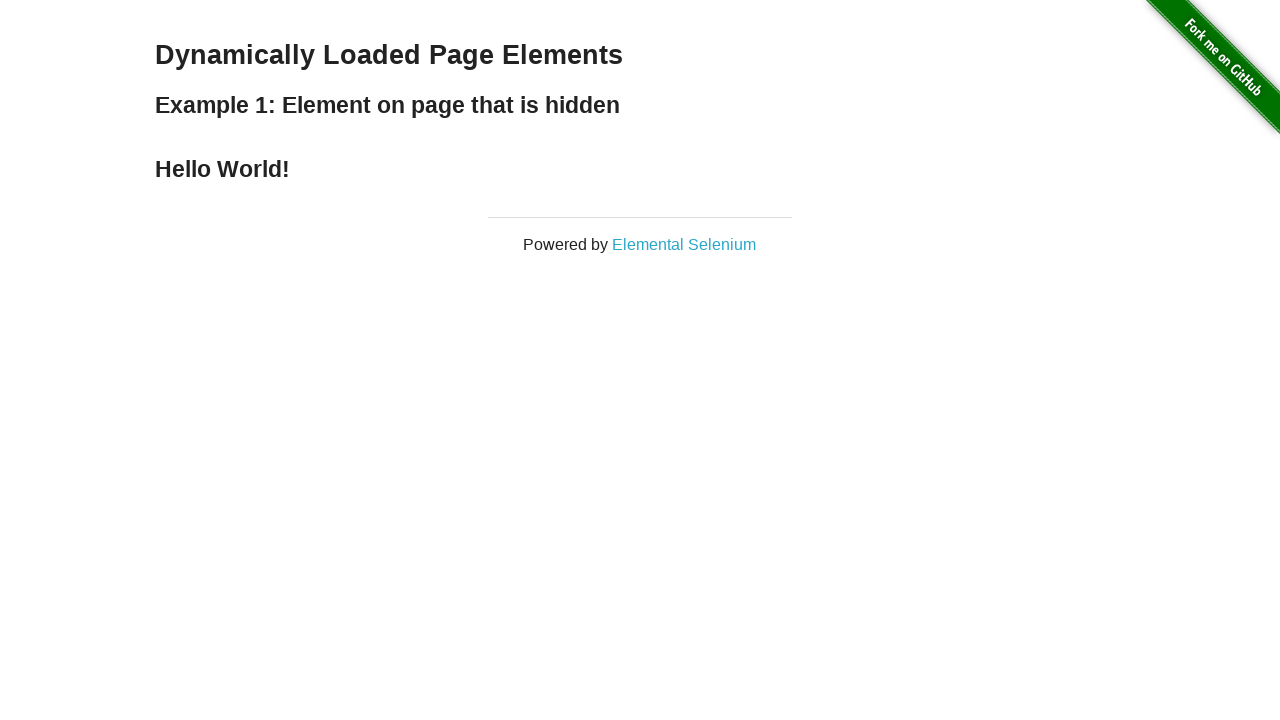

Printed loaded text: Hello World!
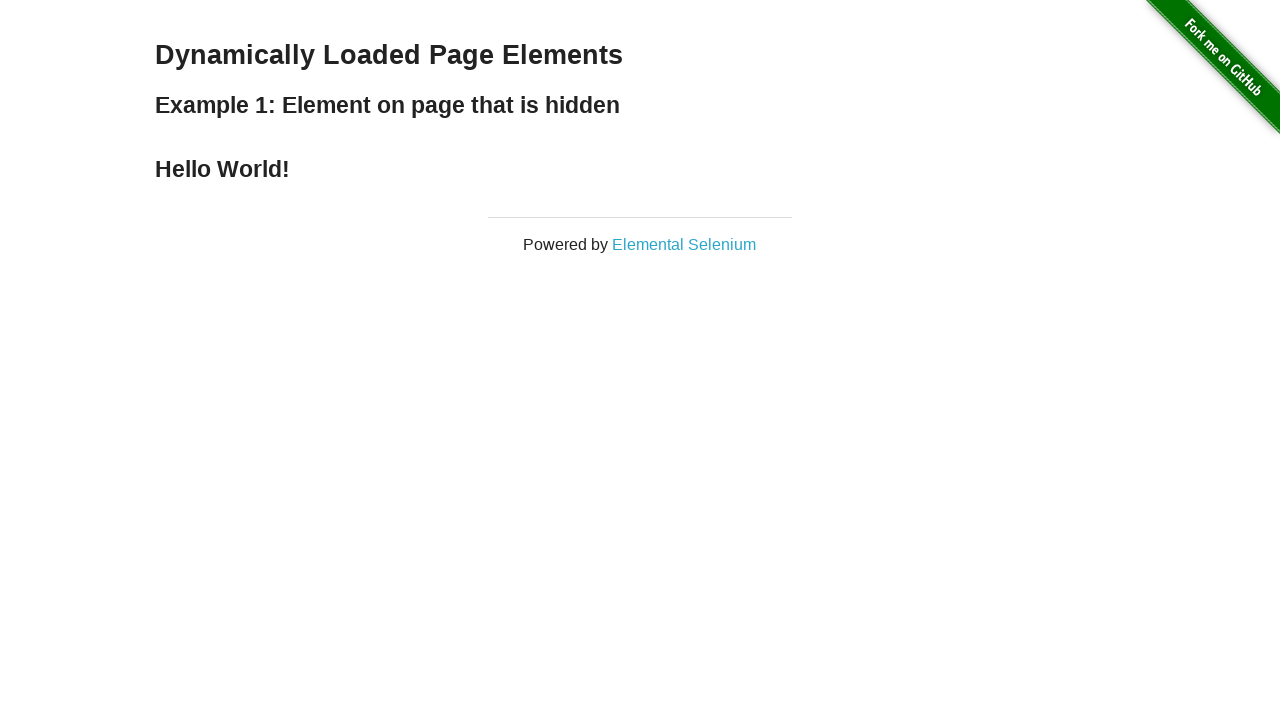

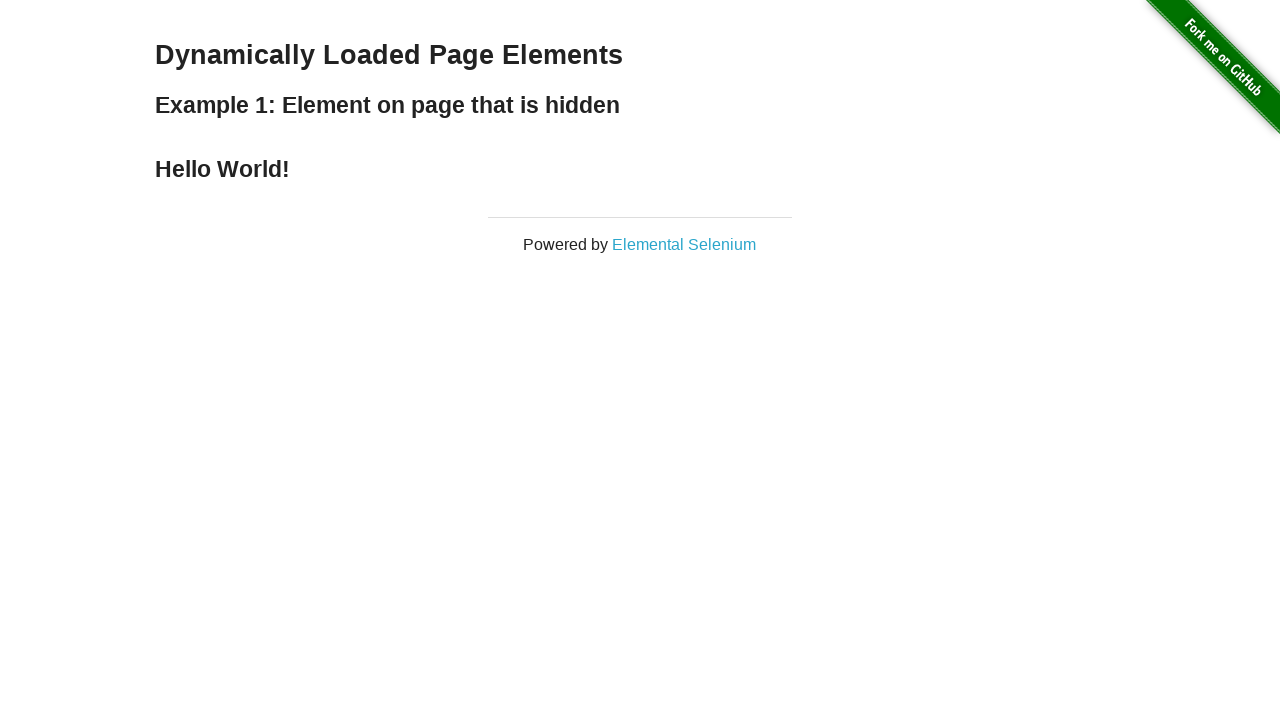